Tests dynamic page interactions by clicking an "adder" button, then clicking a "reveal" button to show a hidden element, waiting for it to become visible, and typing text into the revealed input field.

Starting URL: https://www.selenium.dev/selenium/web/dynamic.html

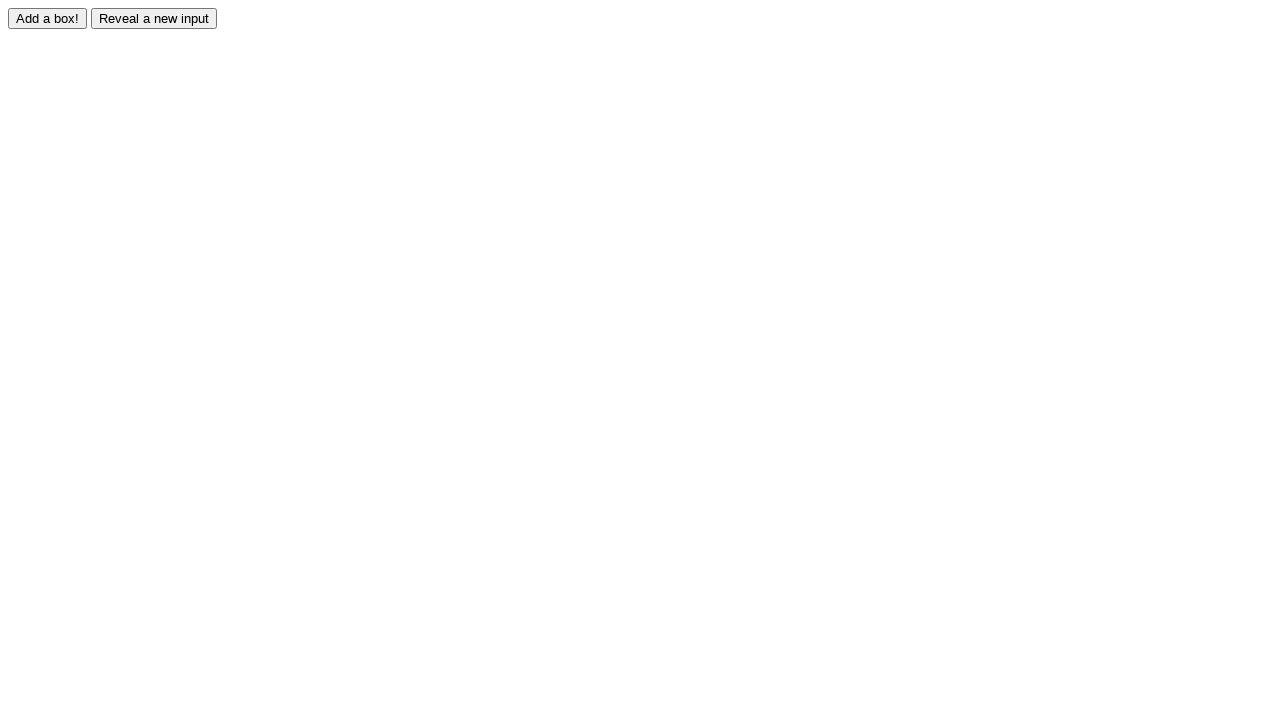

Clicked the adder button at (48, 18) on #adder
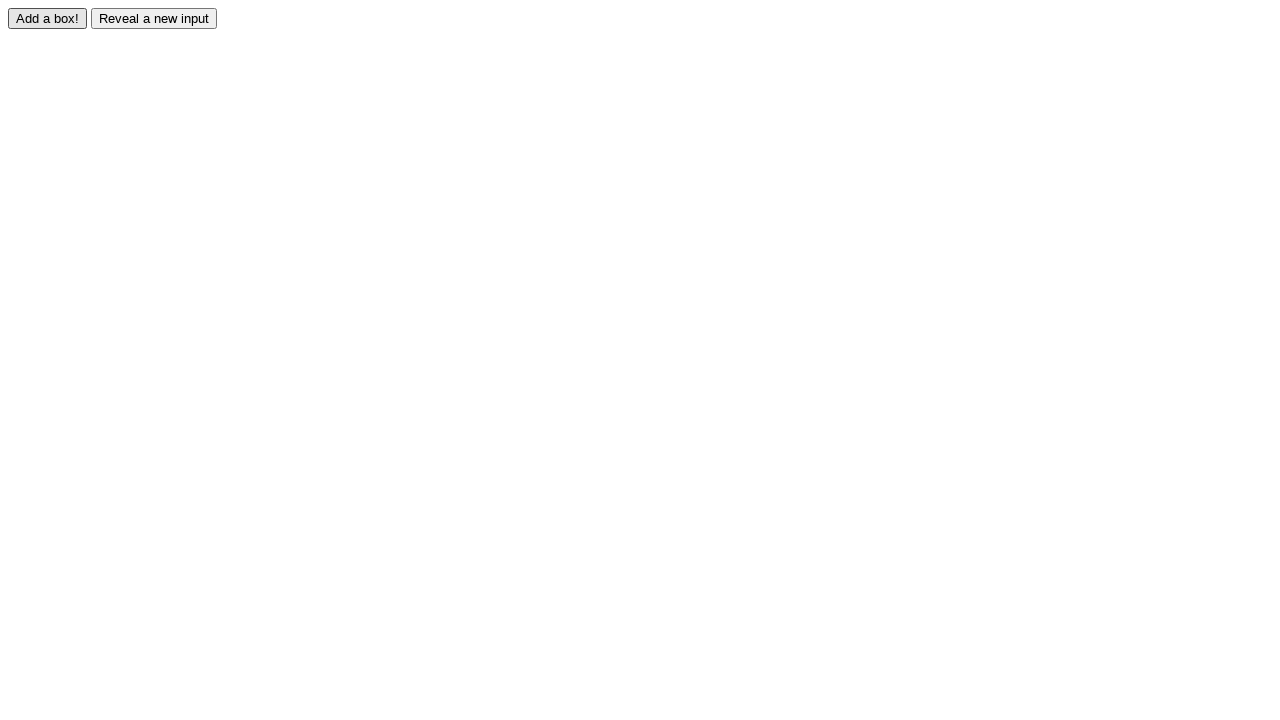

Clicked the reveal button to show hidden element at (154, 18) on #reveal
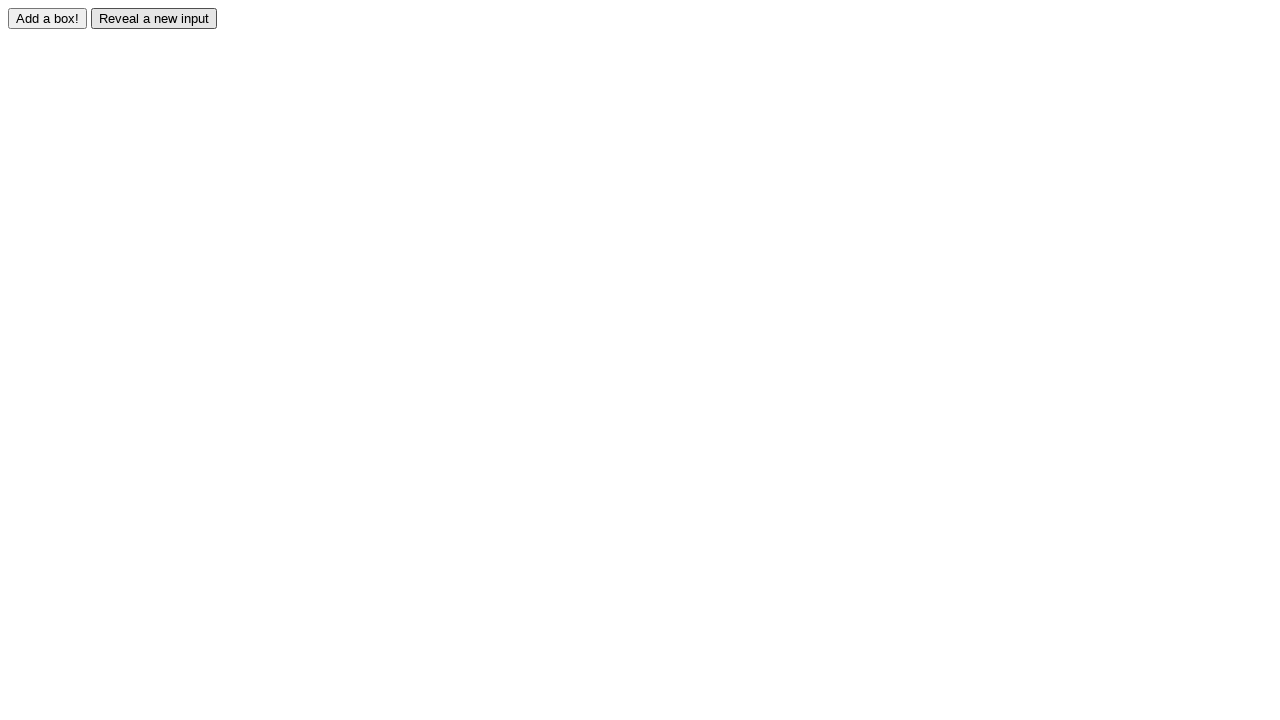

Revealed element became visible
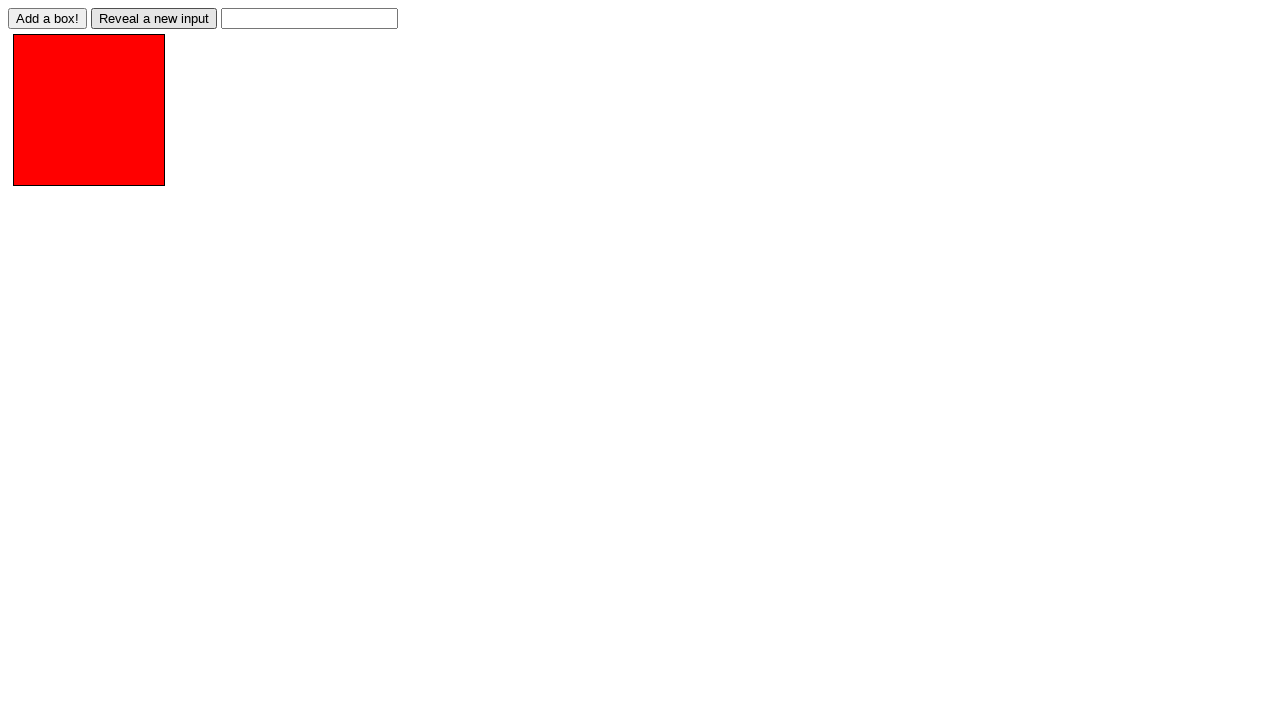

Typed 'Displayed' into the revealed input field on #revealed
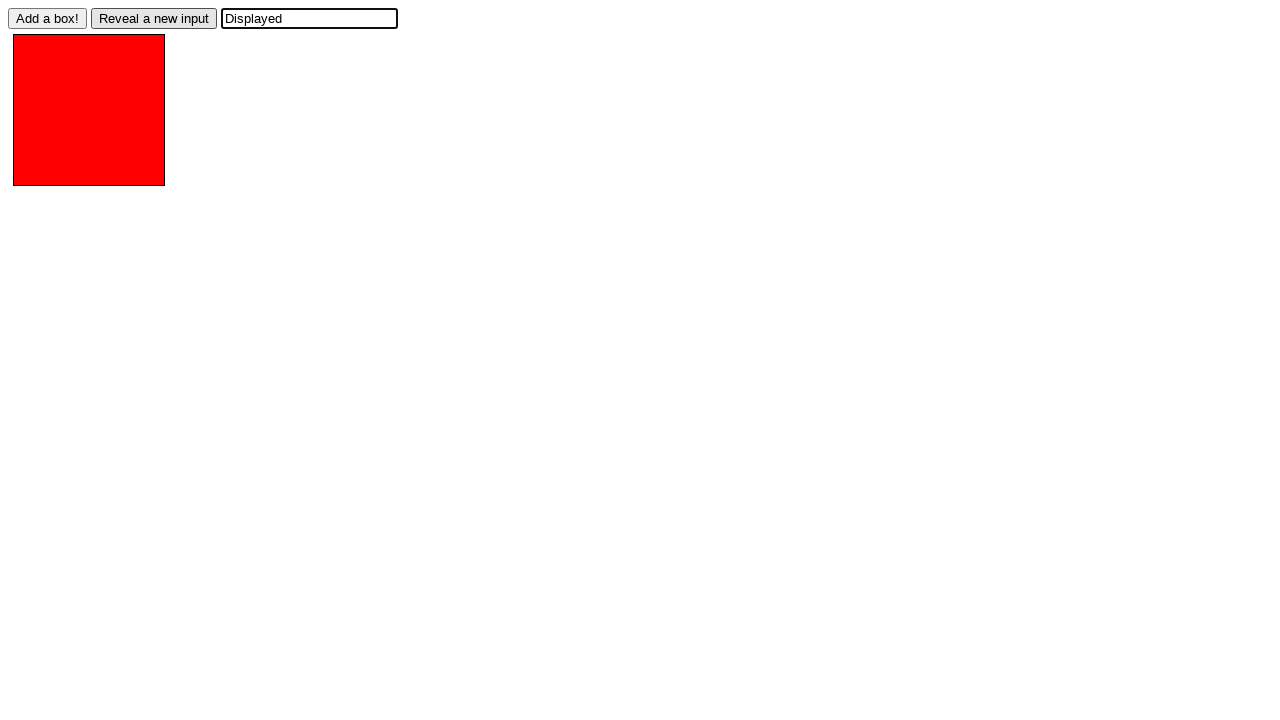

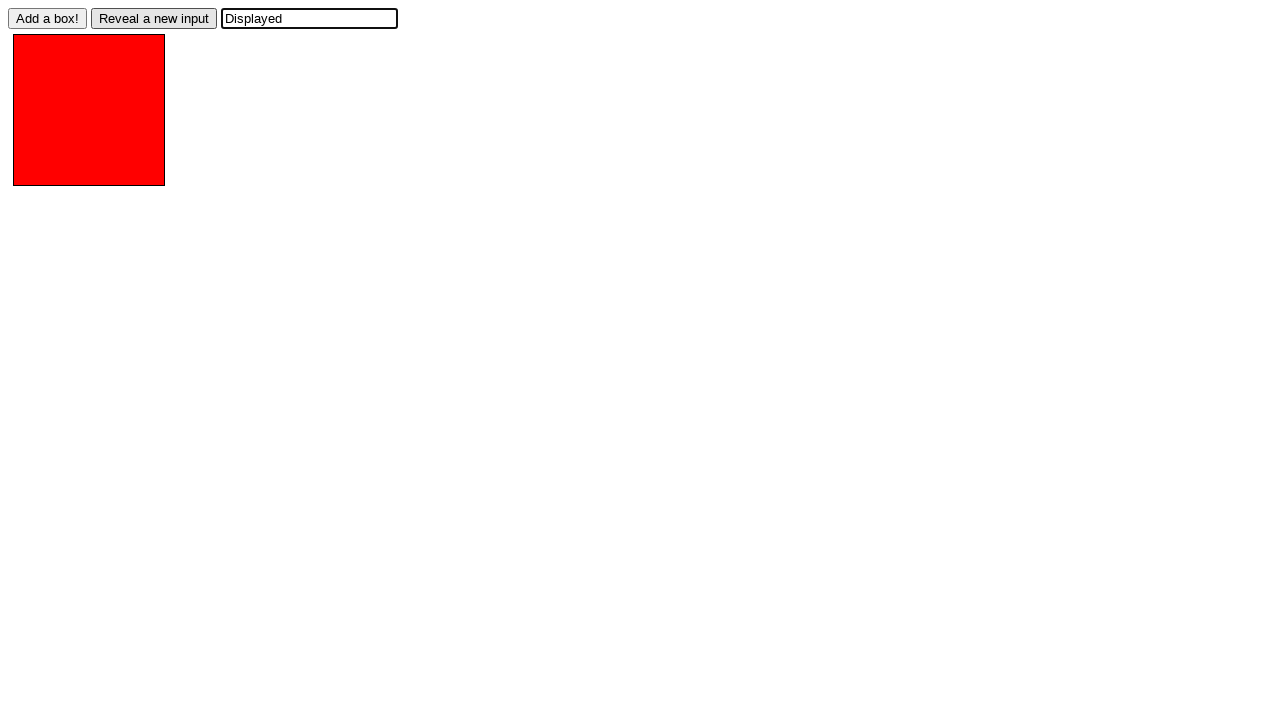